Tests password recovery page by entering a valid email format but unregistered email address, and verifying the appropriate error message is displayed.

Starting URL: http://testgrade.sfedu.ru/remind

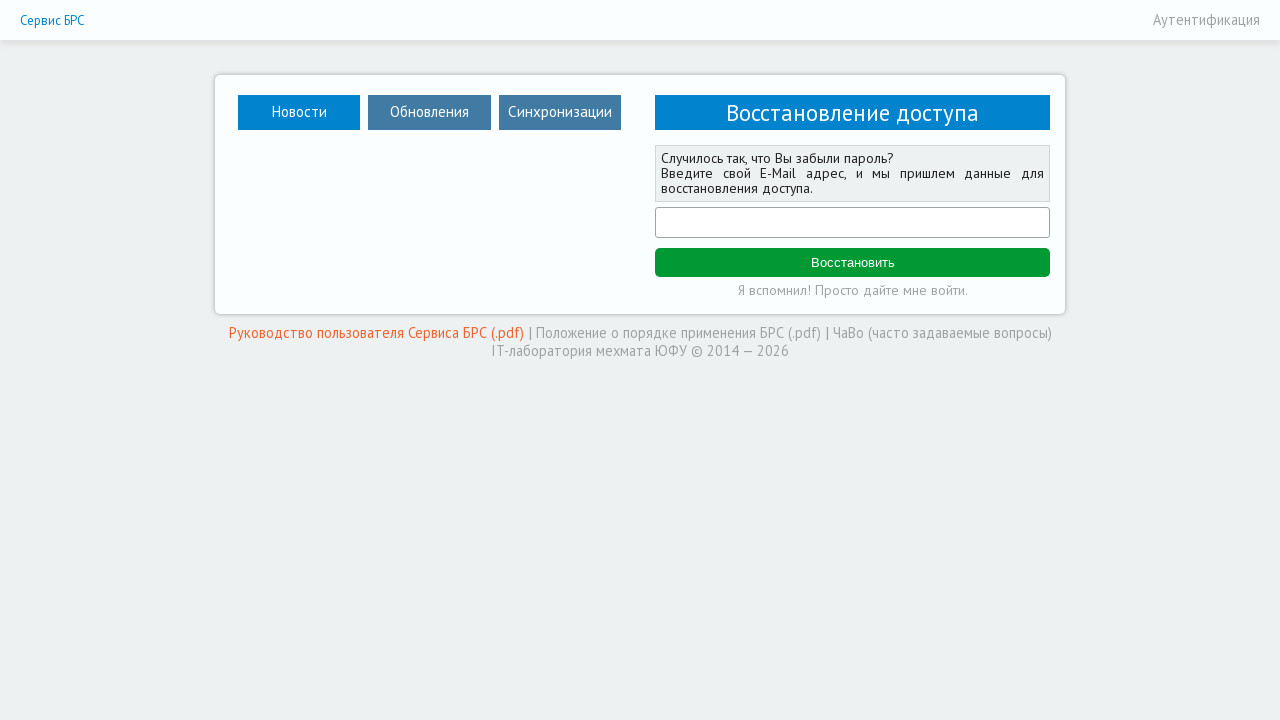

Email input field became visible
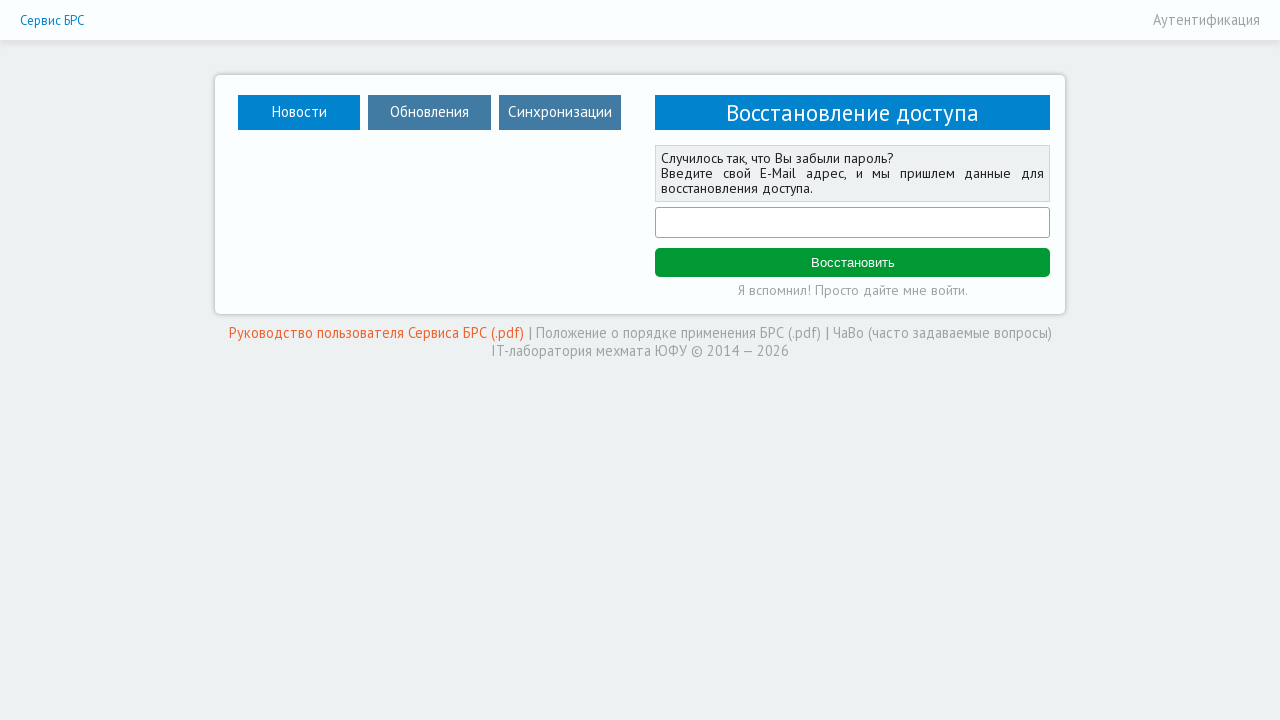

Filled email field with unregistered email address '123@mail.ru' on #email
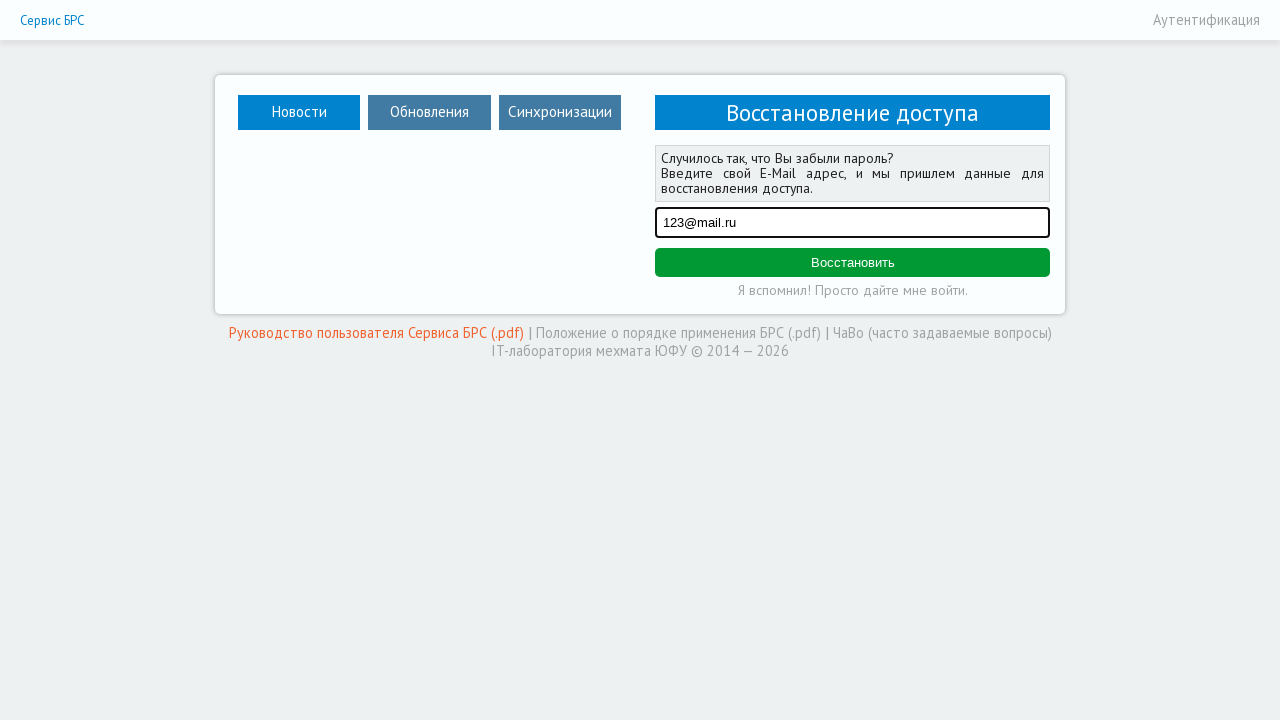

Clicked password recovery button at (852, 263) on #remind
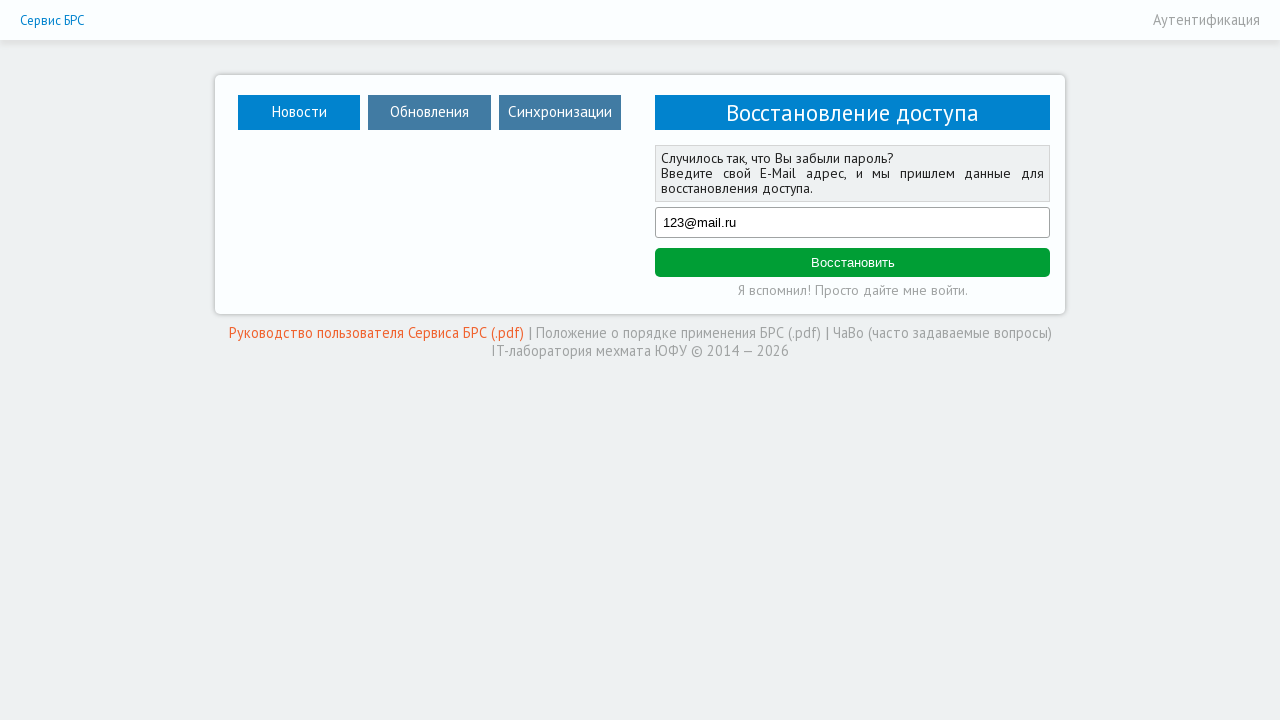

Error message appeared confirming unregistered email validation
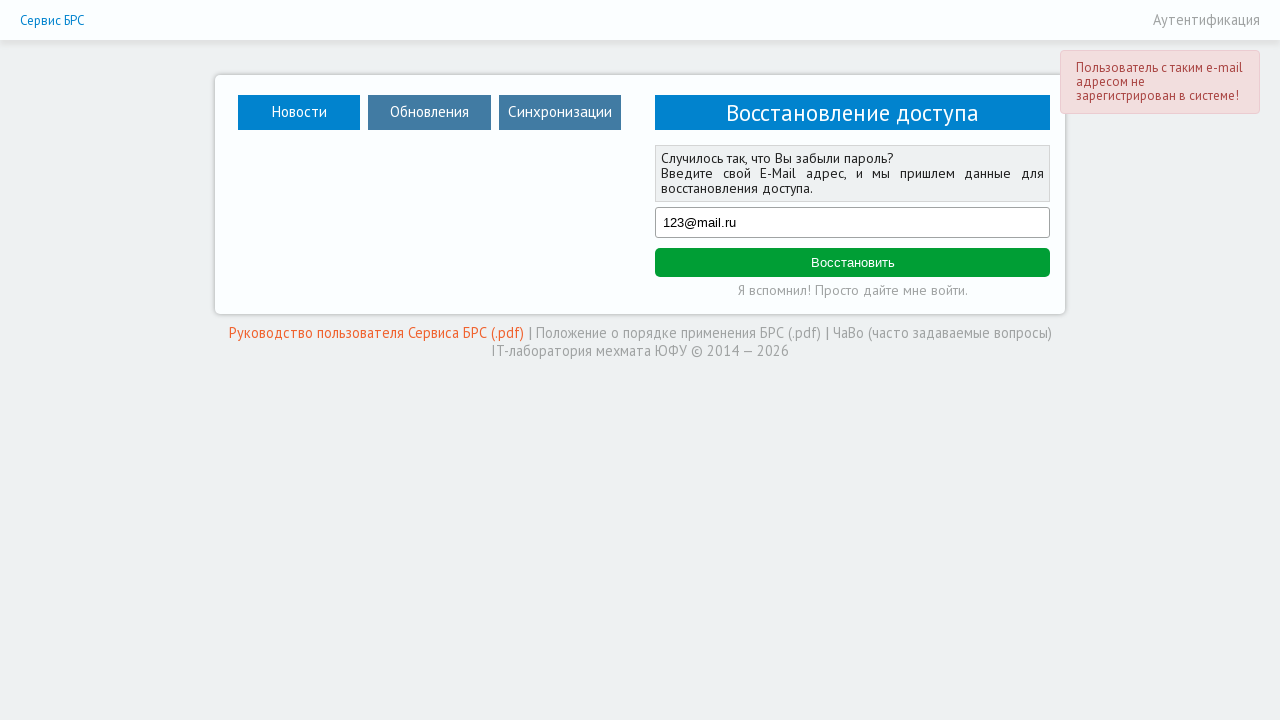

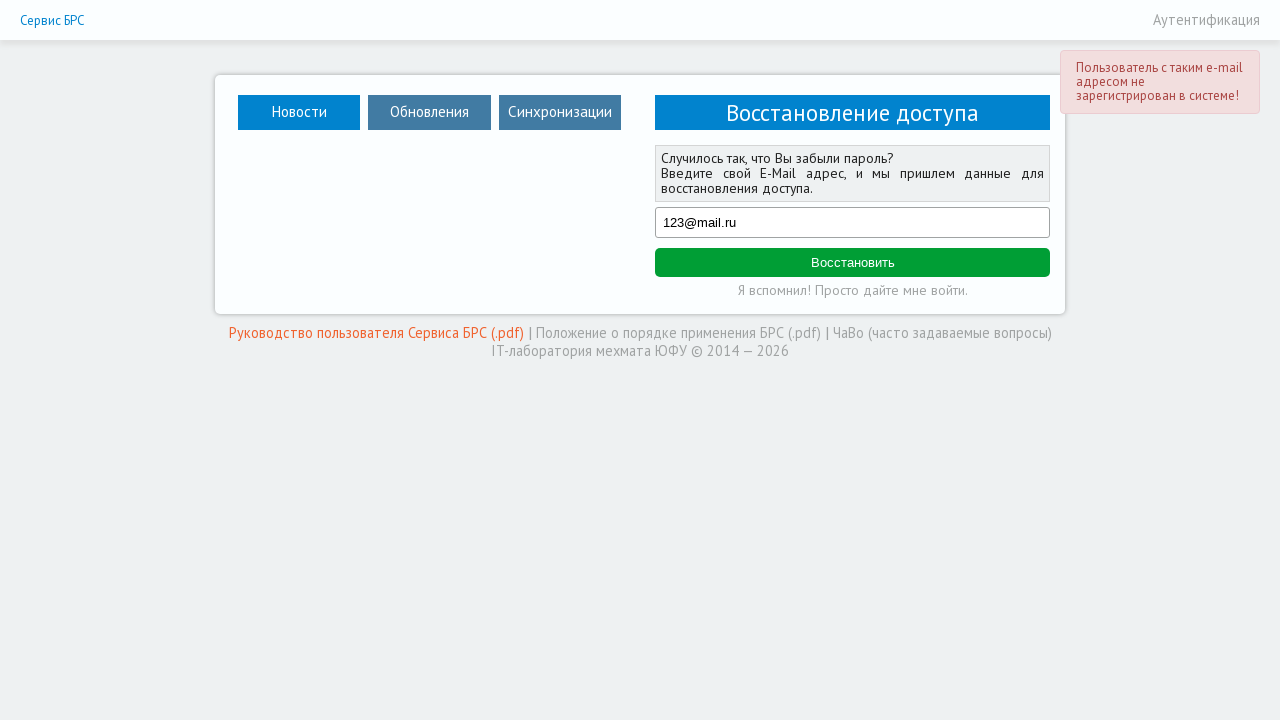